Tests selecting a radio button by clicking the female option

Starting URL: https://artoftesting.com/samplesiteforselenium

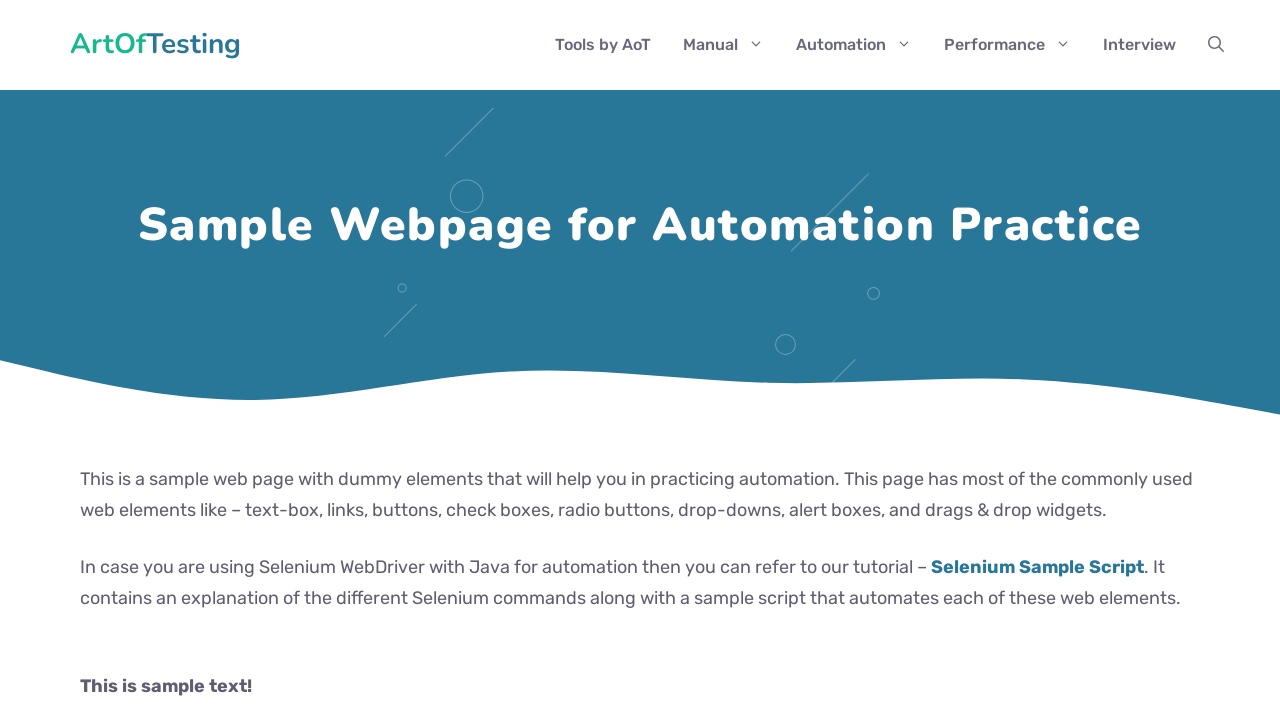

Navigated to sample testing site
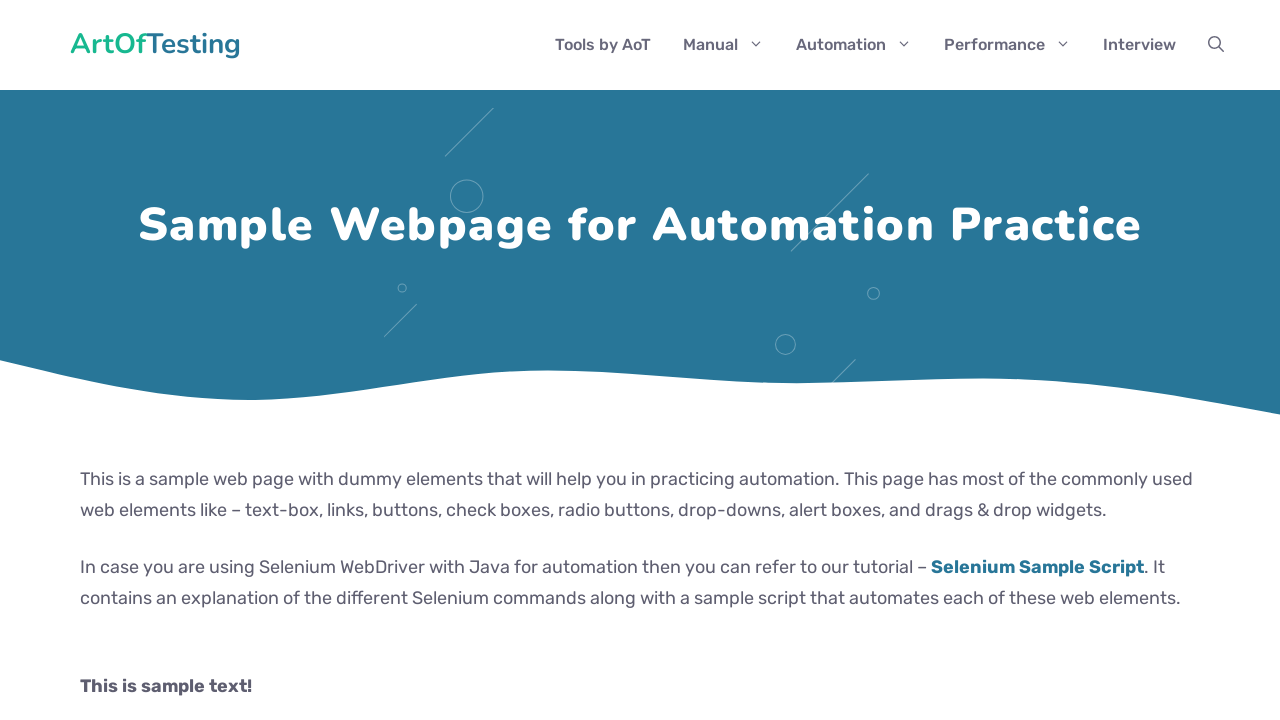

Clicked the female radio button option at (86, 361) on #female
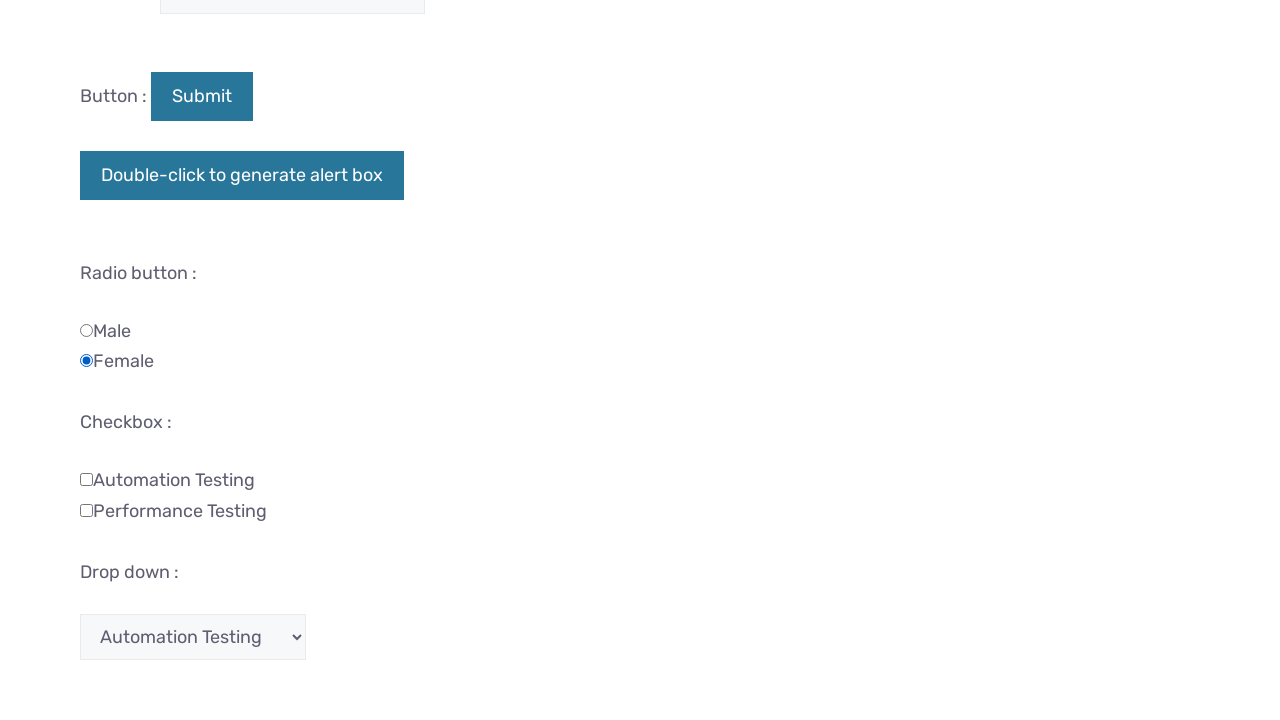

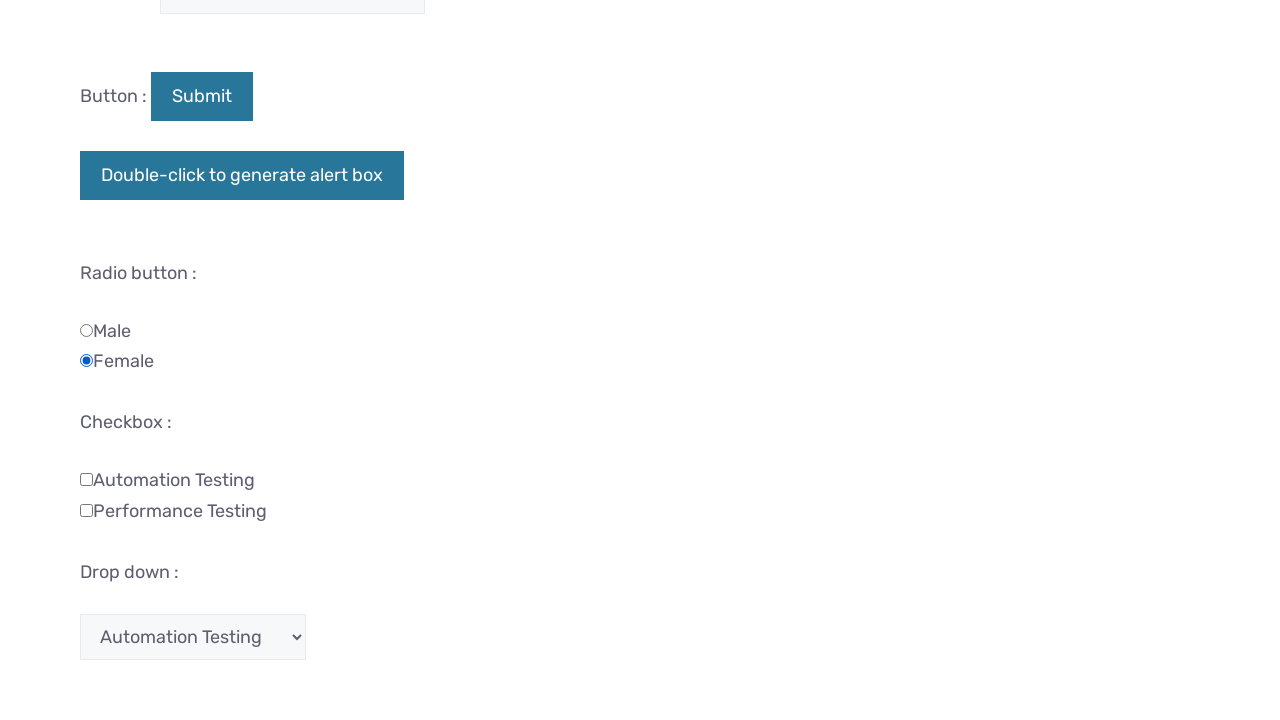